Navigates through Swarthmore College course catalog by clicking on a department, then clicking on the first course with class 'acalog-course' to expand its details.

Starting URL: https://catalog.swarthmore.edu/content.php?catoid=7&navoid=194

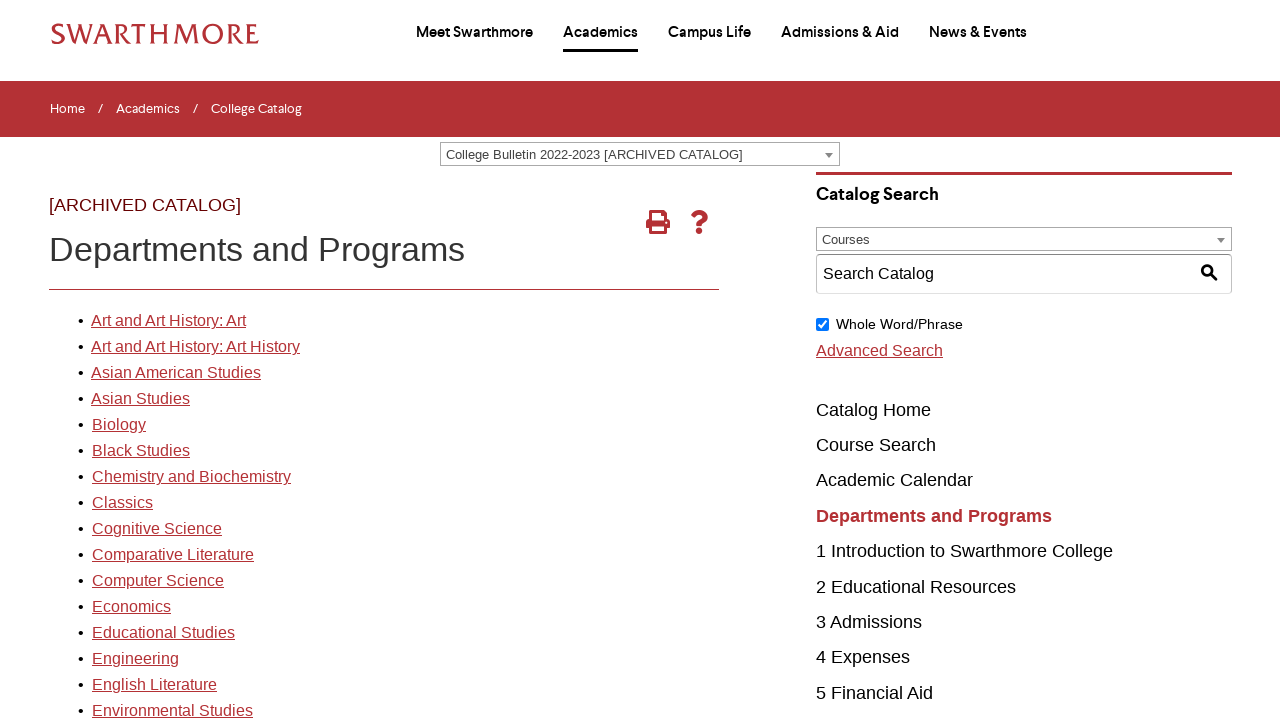

Clicked on first department link in the catalog list at (168, 321) on xpath=//*[@id='gateway-page']/body/table/tbody/tr[3]/td[1]/table/tbody/tr[2]/td[
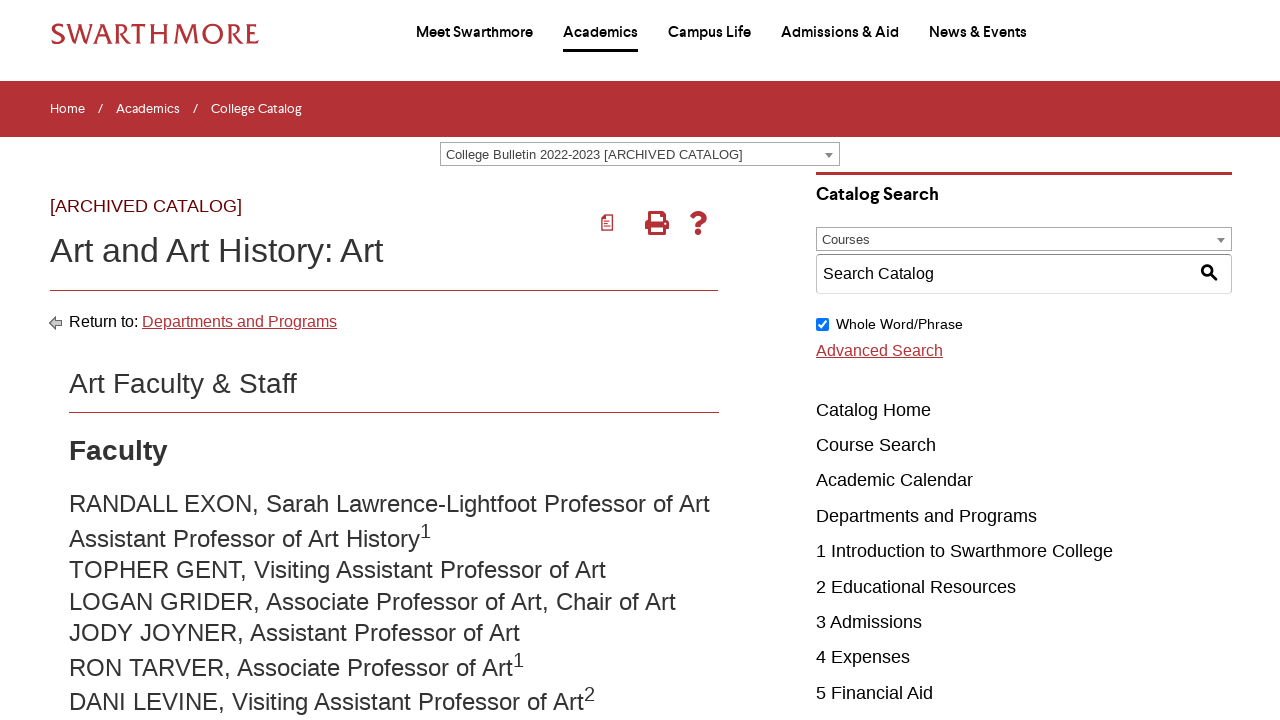

Waited for courses to load (acalog-course selector)
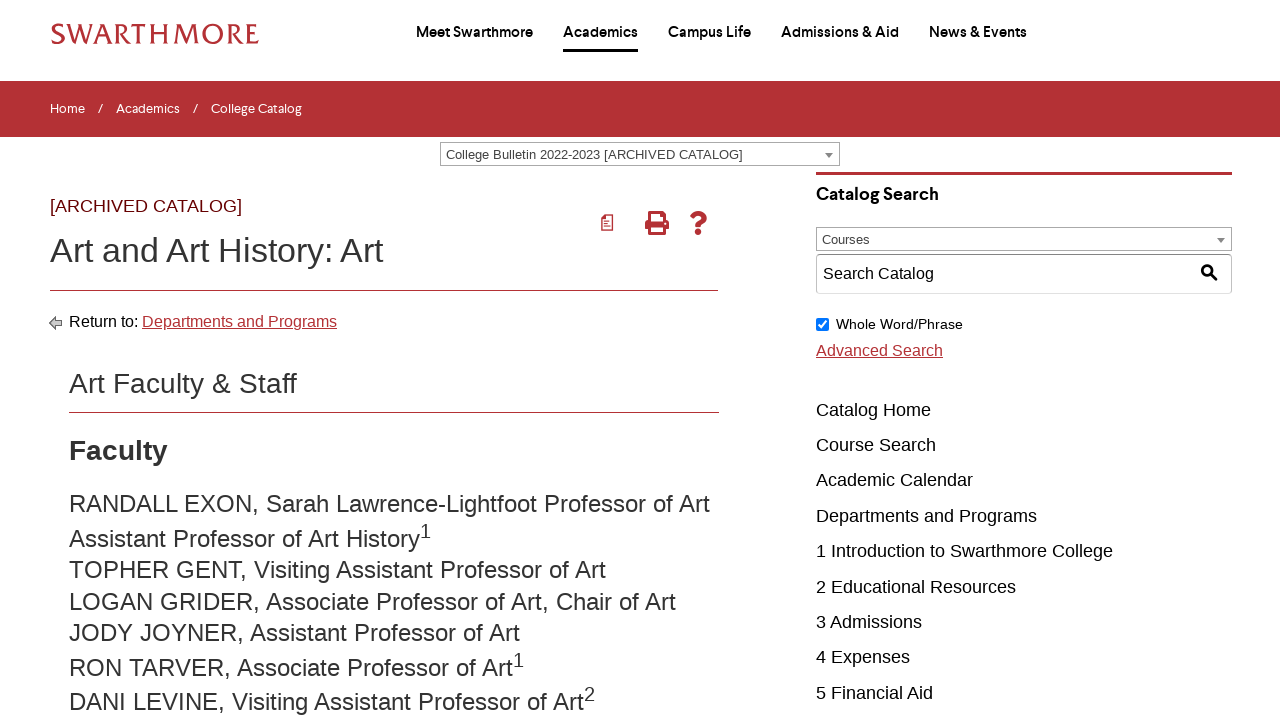

Clicked on first course to expand its details at (409, 360) on .acalog-course >> nth=0
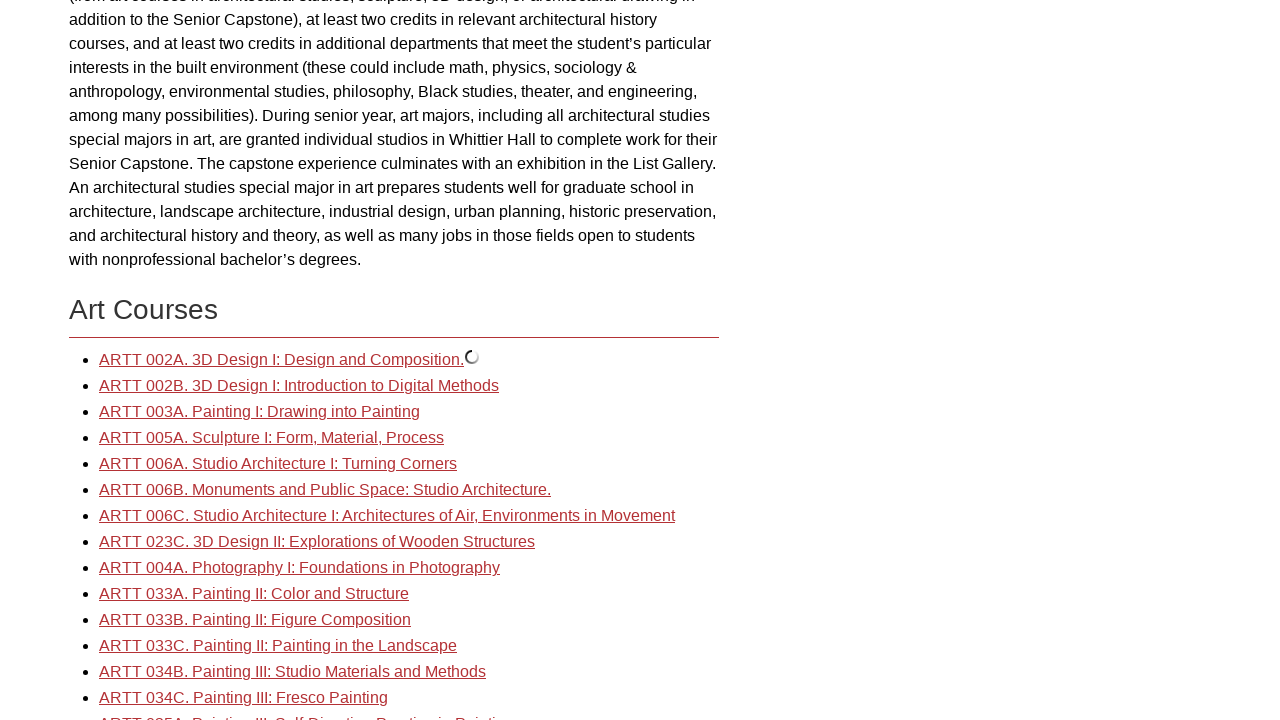

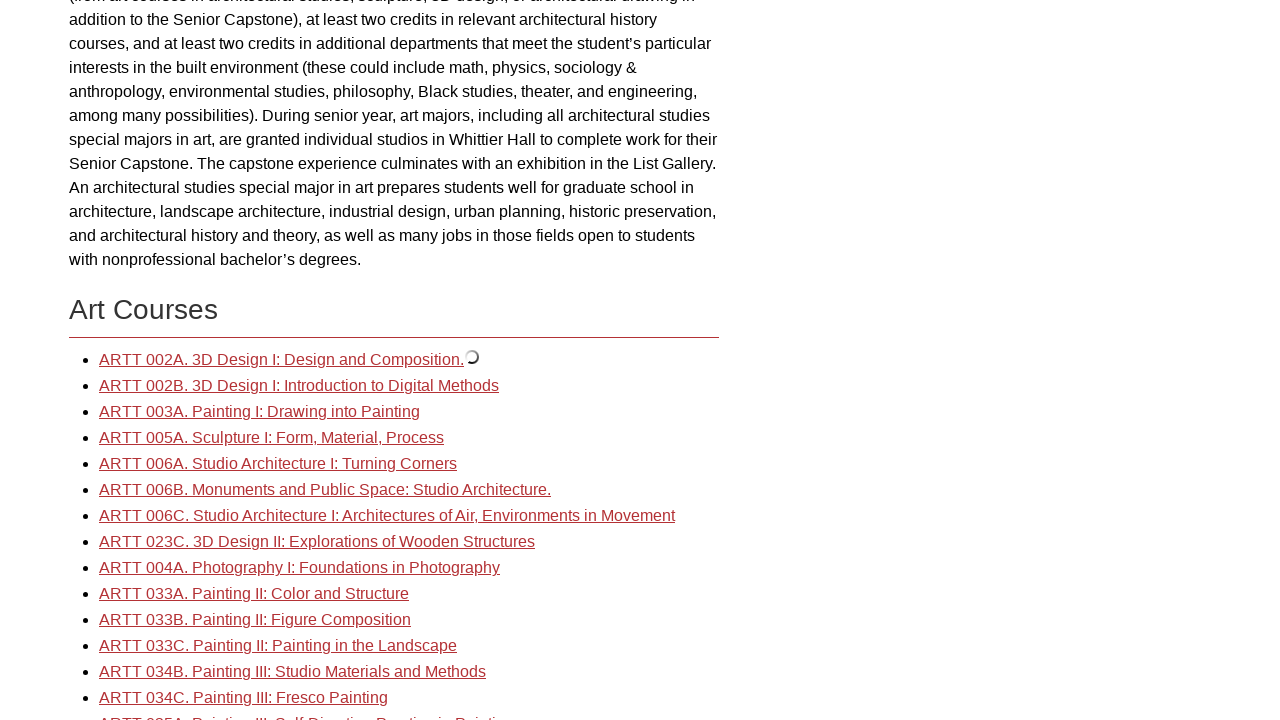